Tests JavaScript confirm alert handling on W3Schools tryit editor by clicking a button, accepting the alert, and verifying the result text

Starting URL: https://www.w3schools.com/js/tryit.asp?filename=tryjs_confirm

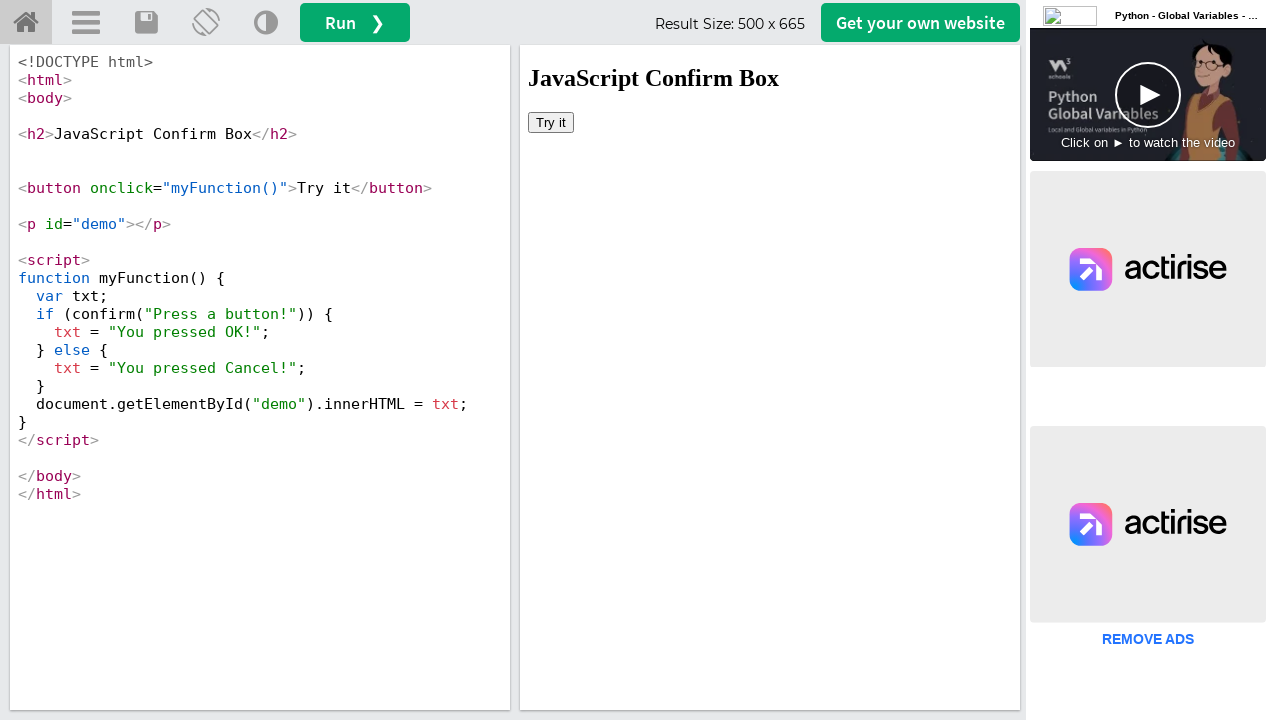

Located the iframeResult containing the try it editor
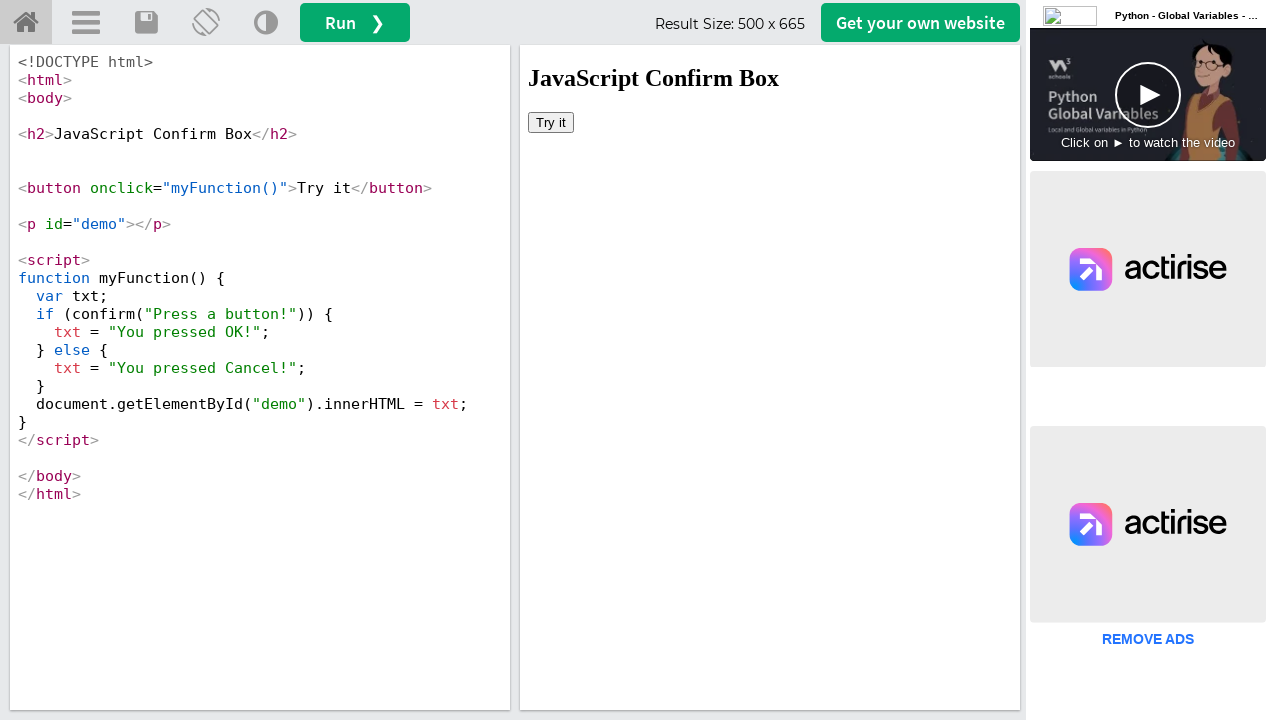

Clicked the 'Try it' button to trigger the confirm alert at (551, 122) on button:has-text('Try it')
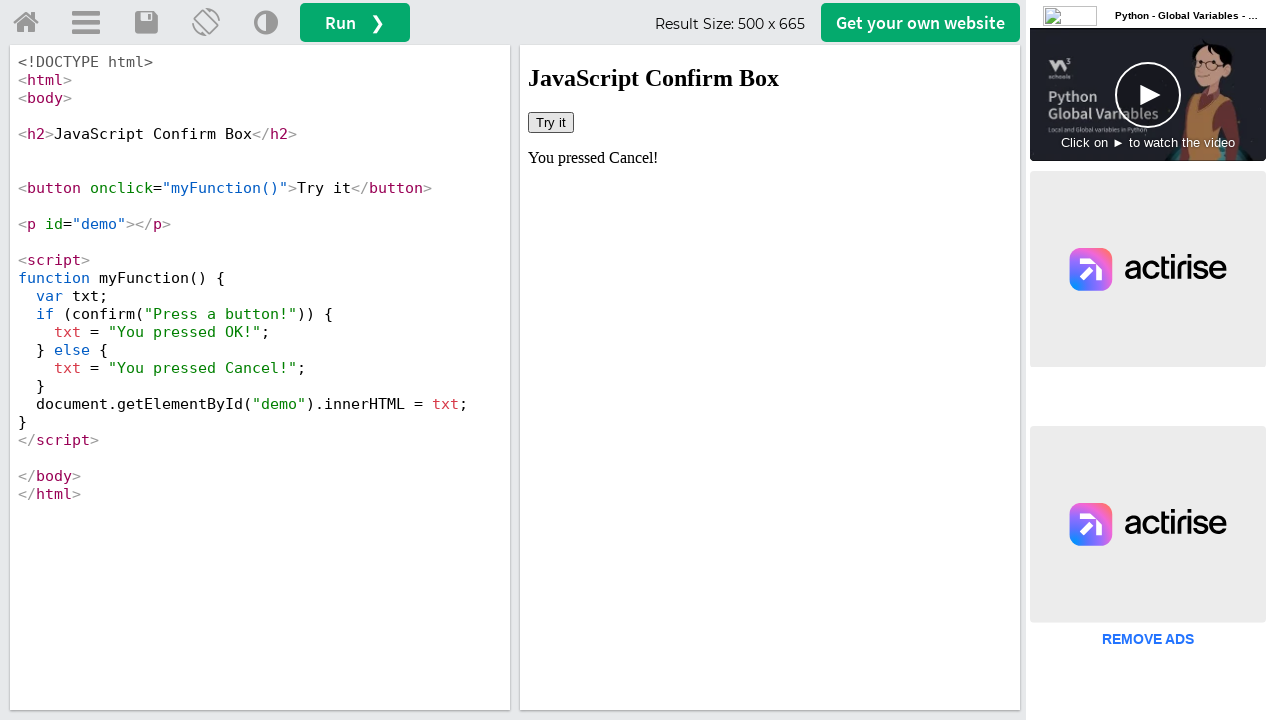

Set up dialog handler to accept the confirm alert
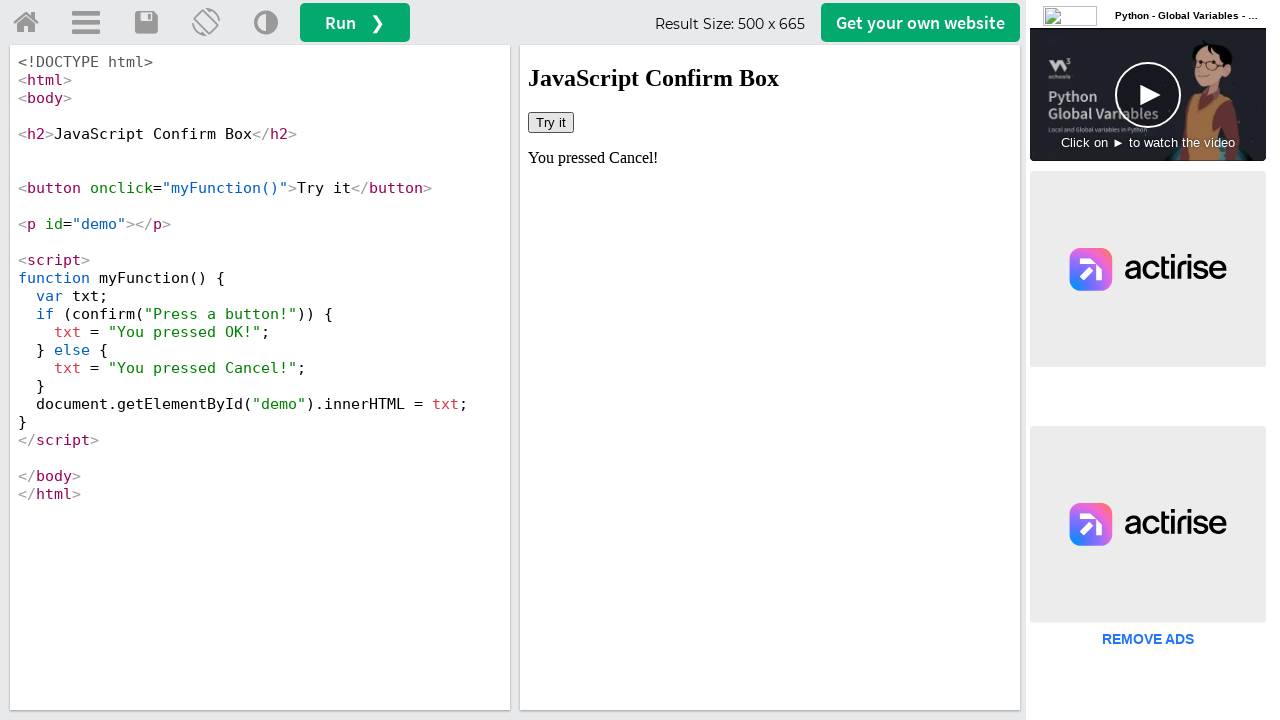

Waited for the result to update after accepting the alert
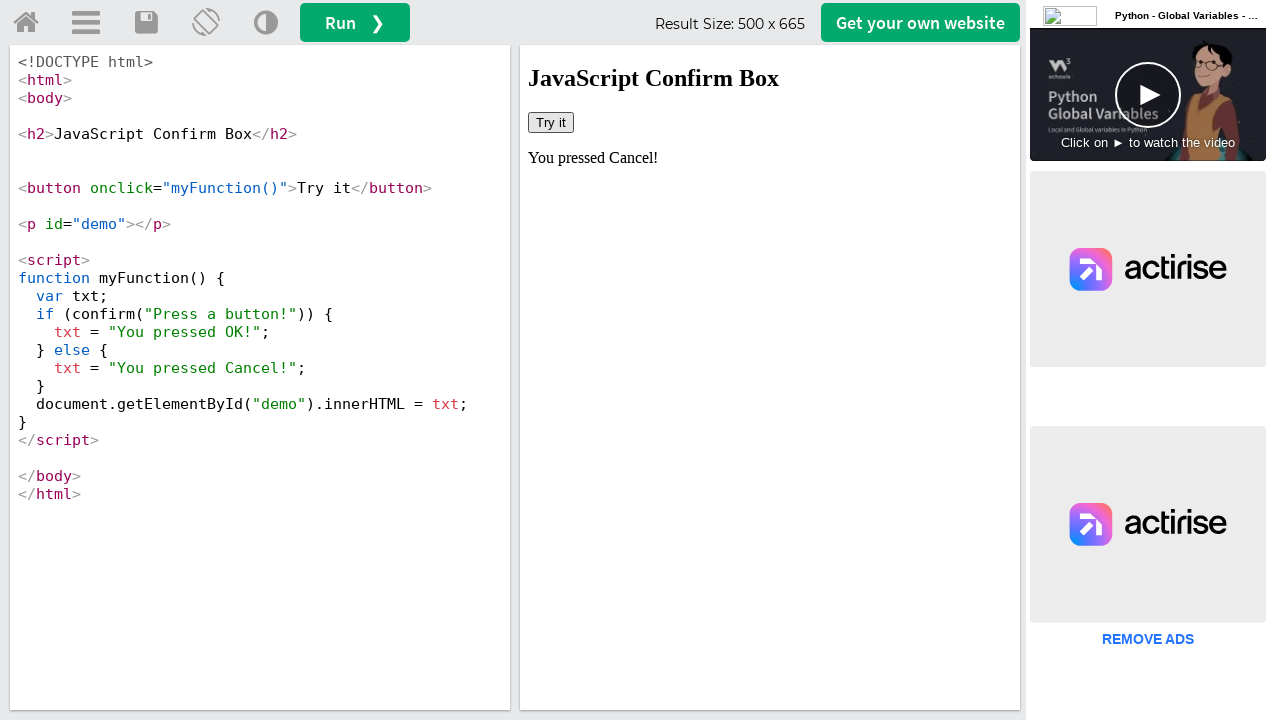

Retrieved result text: 'You pressed Cancel!'
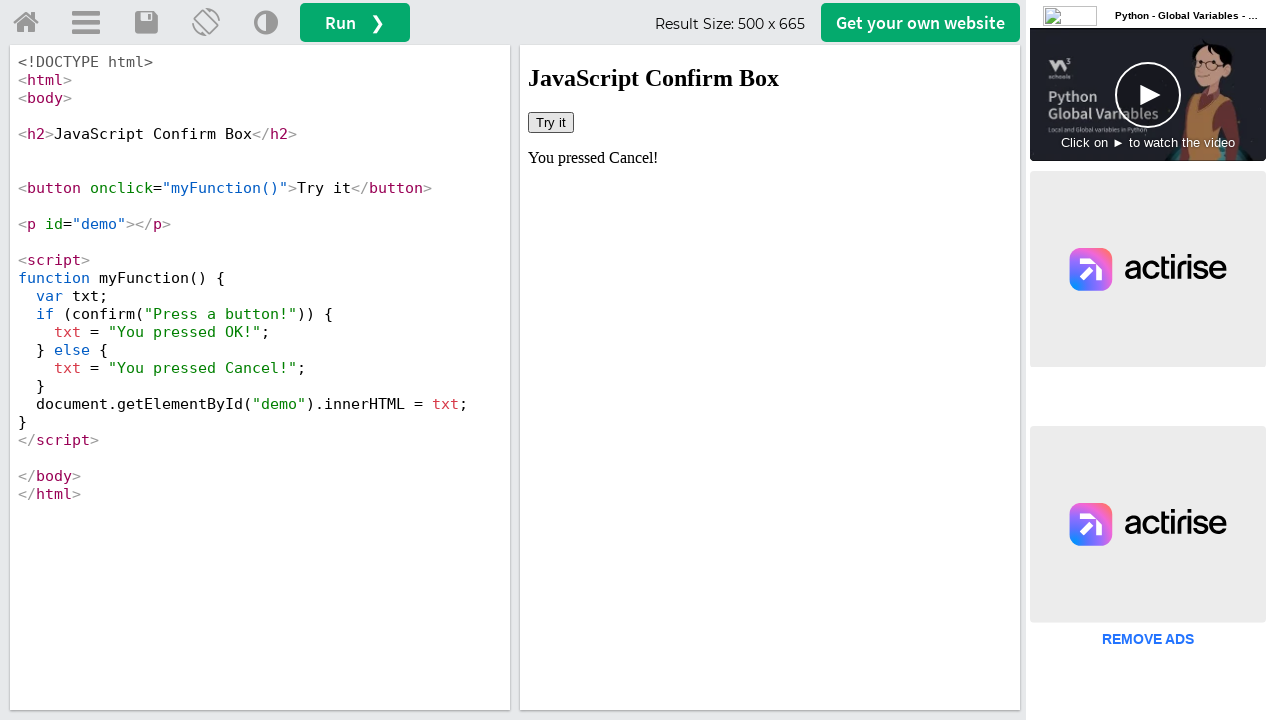

Printed result text: 'You pressed Cancel!'
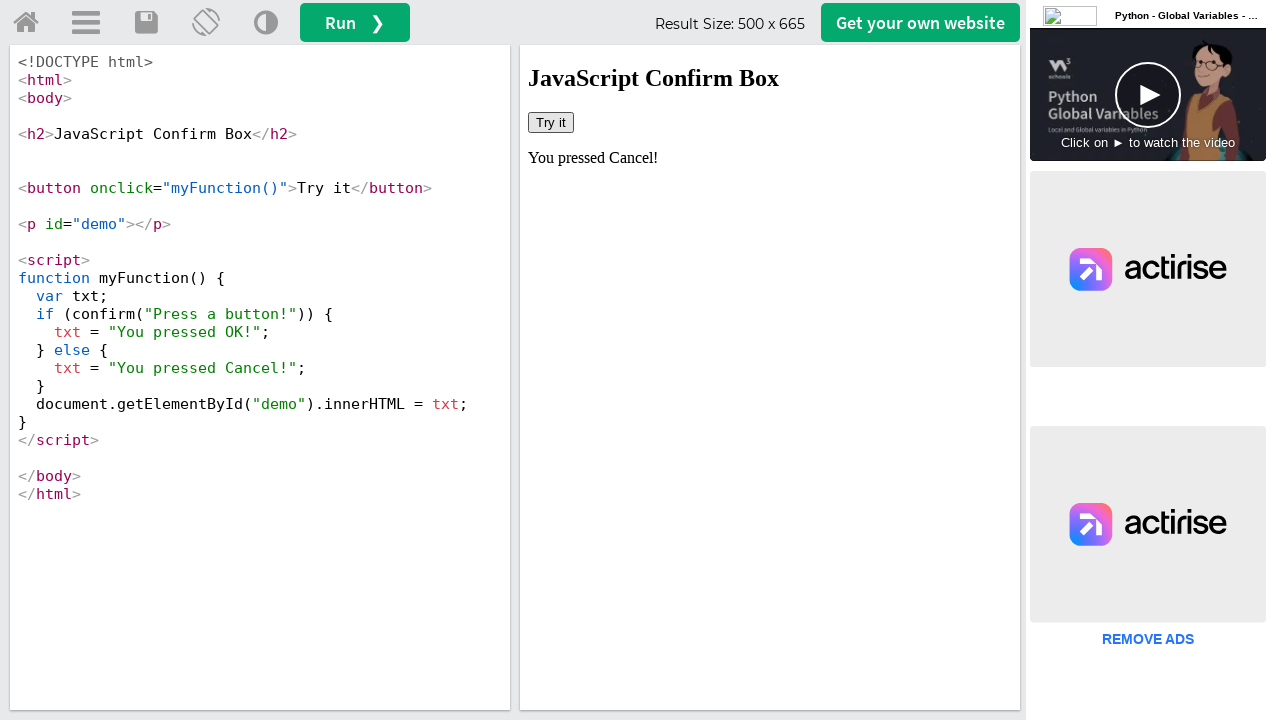

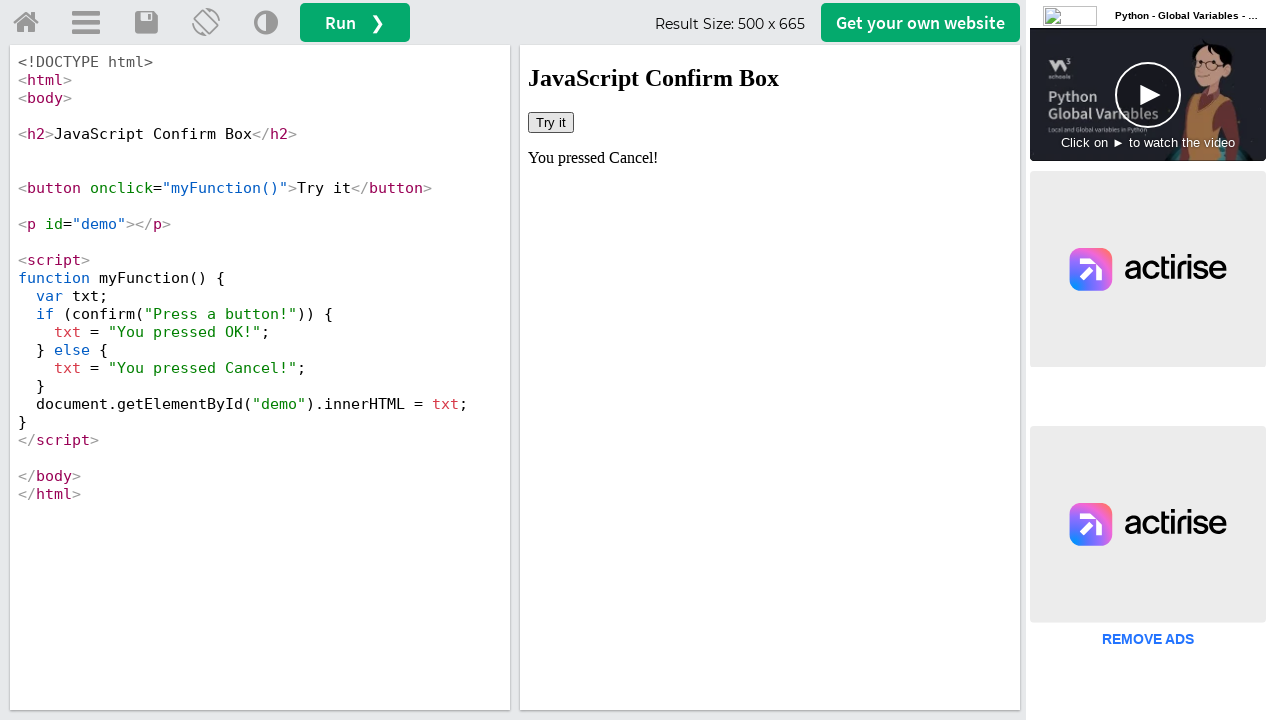